Tests file upload functionality by navigating to the File Uploads section within the Popups menu and interacting with the file input element on a demo application.

Starting URL: https://demoapps.qspiders.com/ui?scenario=1

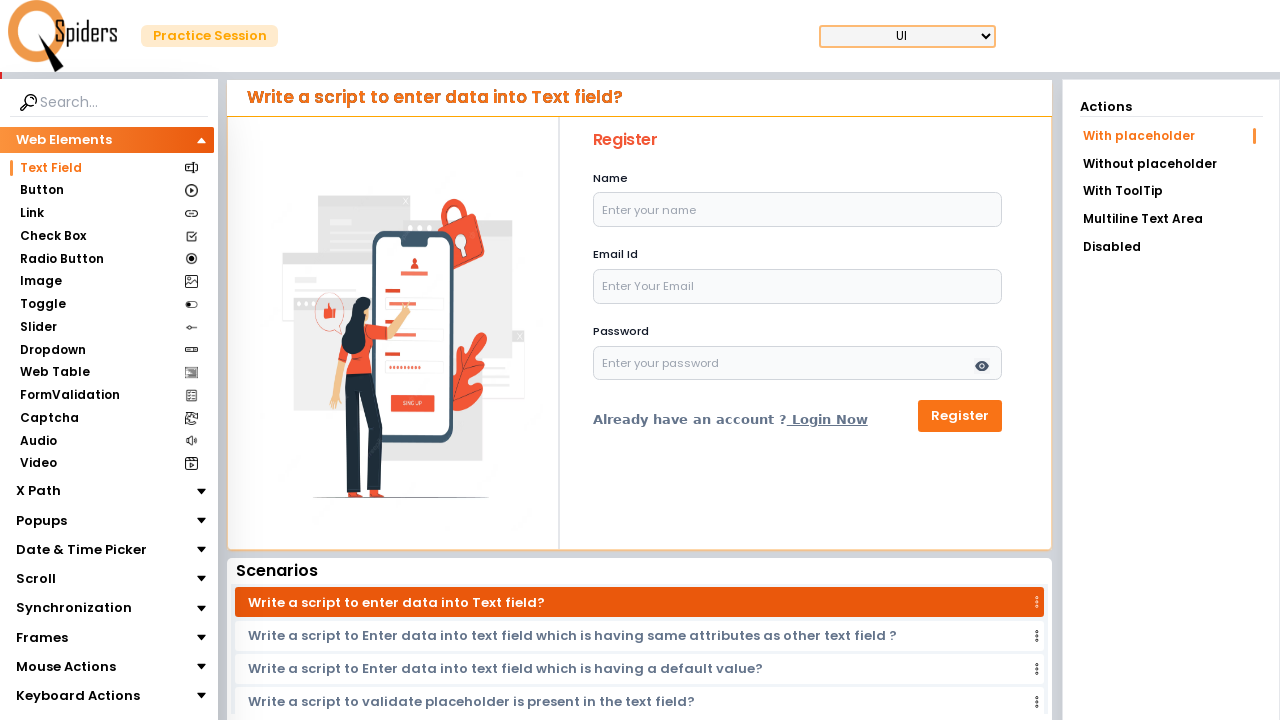

Clicked on Popups section at (42, 520) on xpath=//section[text()='Popups']
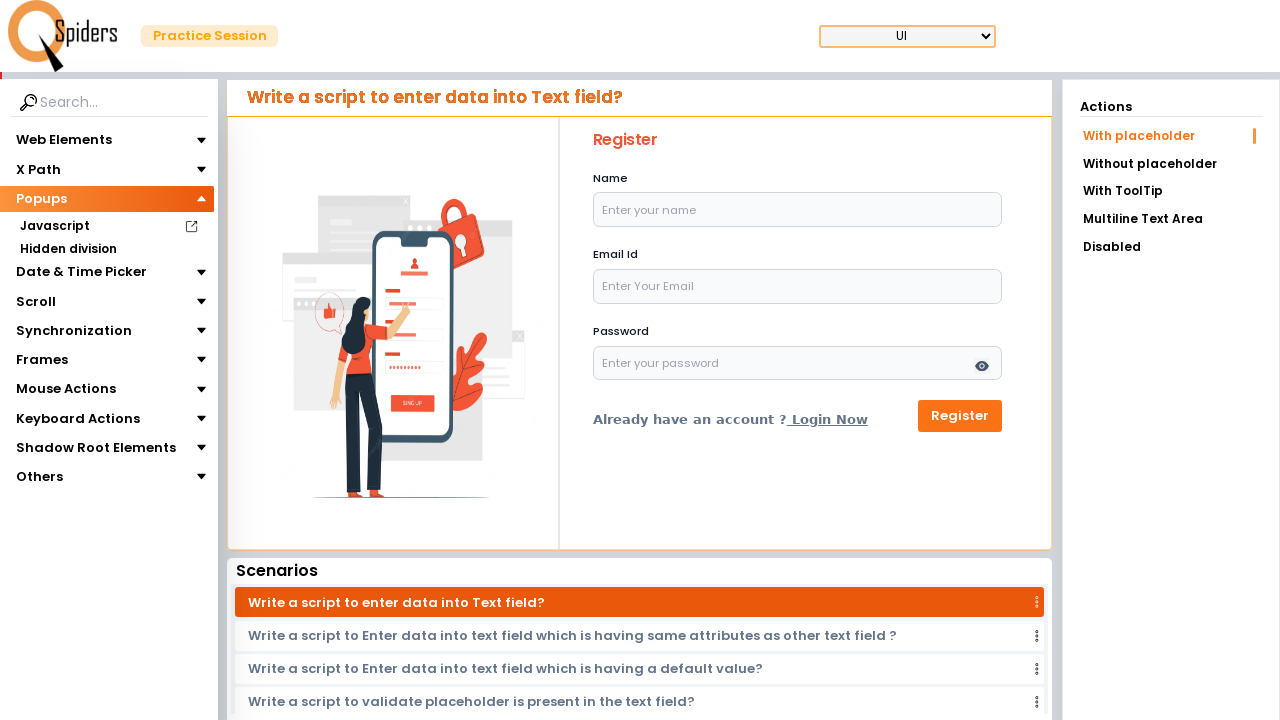

File Uploads section became visible
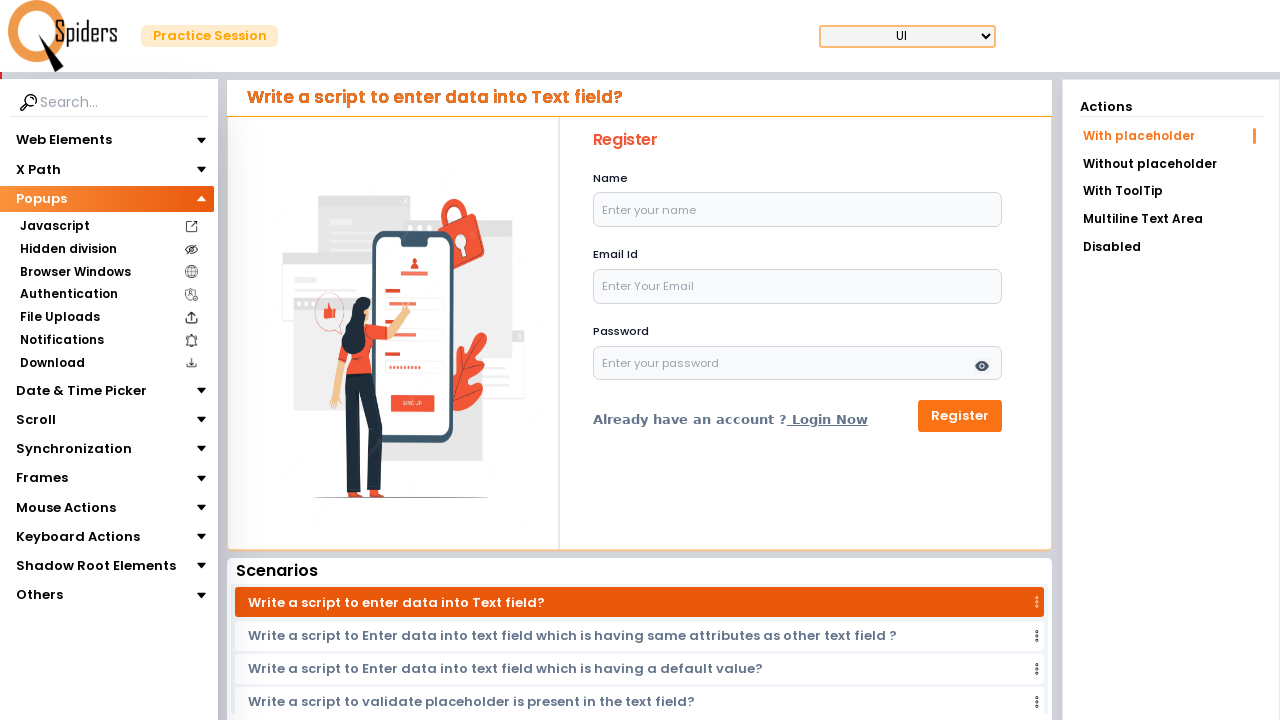

Clicked on File Uploads section at (60, 317) on xpath=//section[text()='File Uploads']
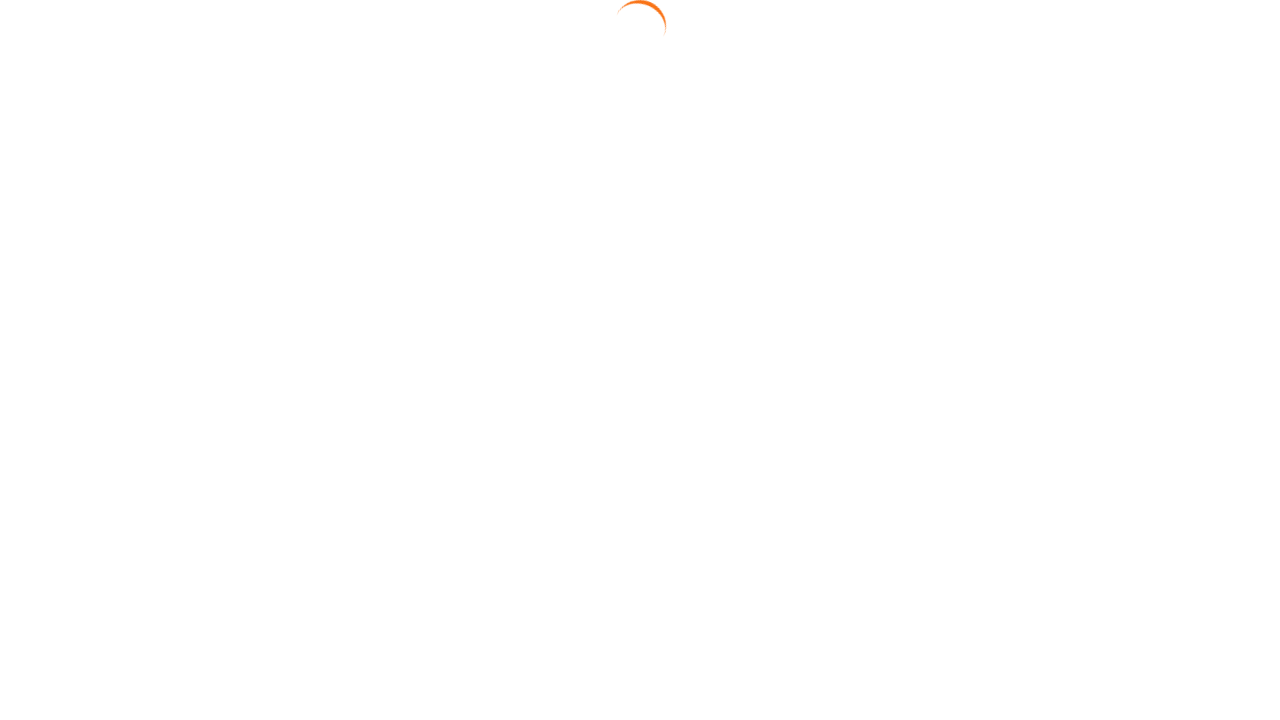

File input element became available
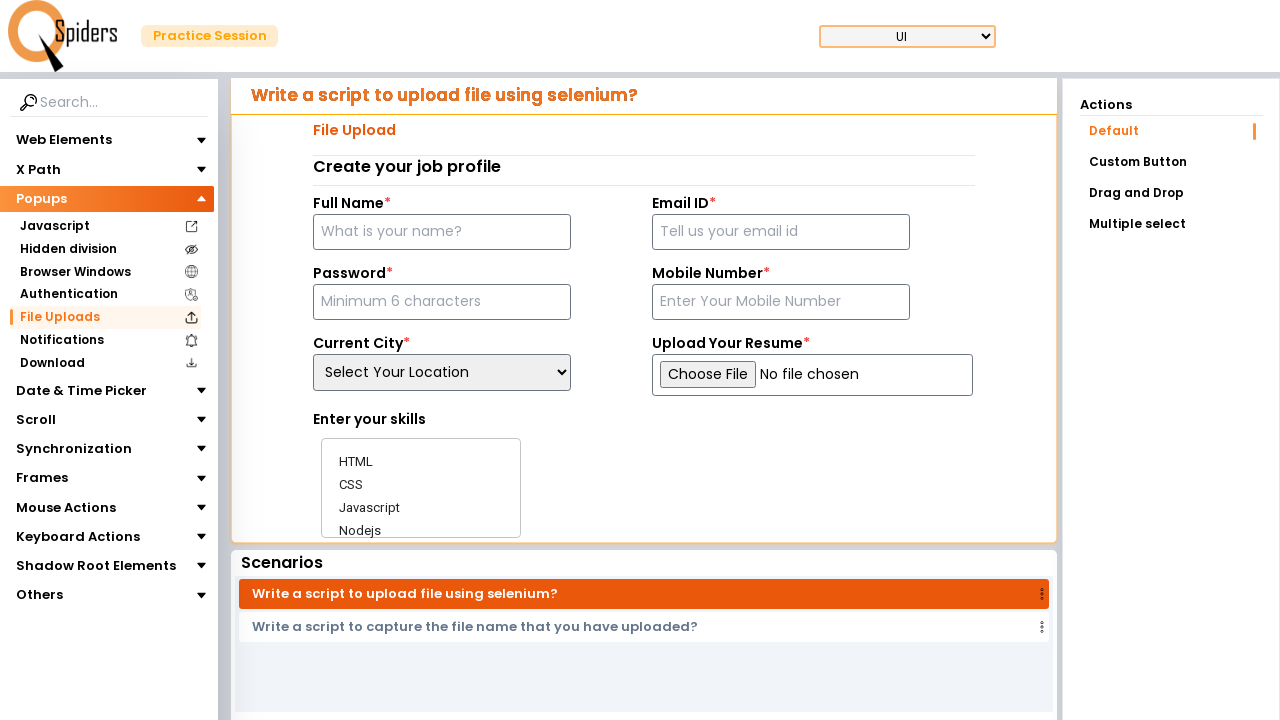

Uploaded test_upload.txt file through file input
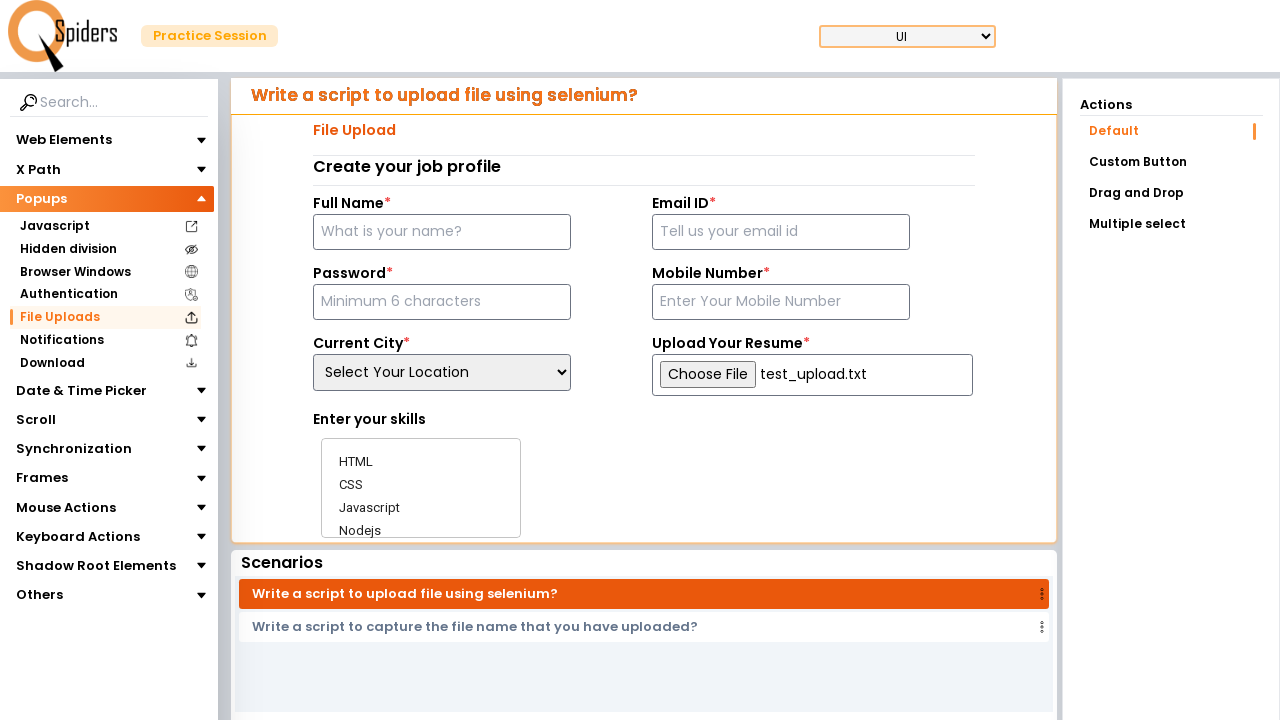

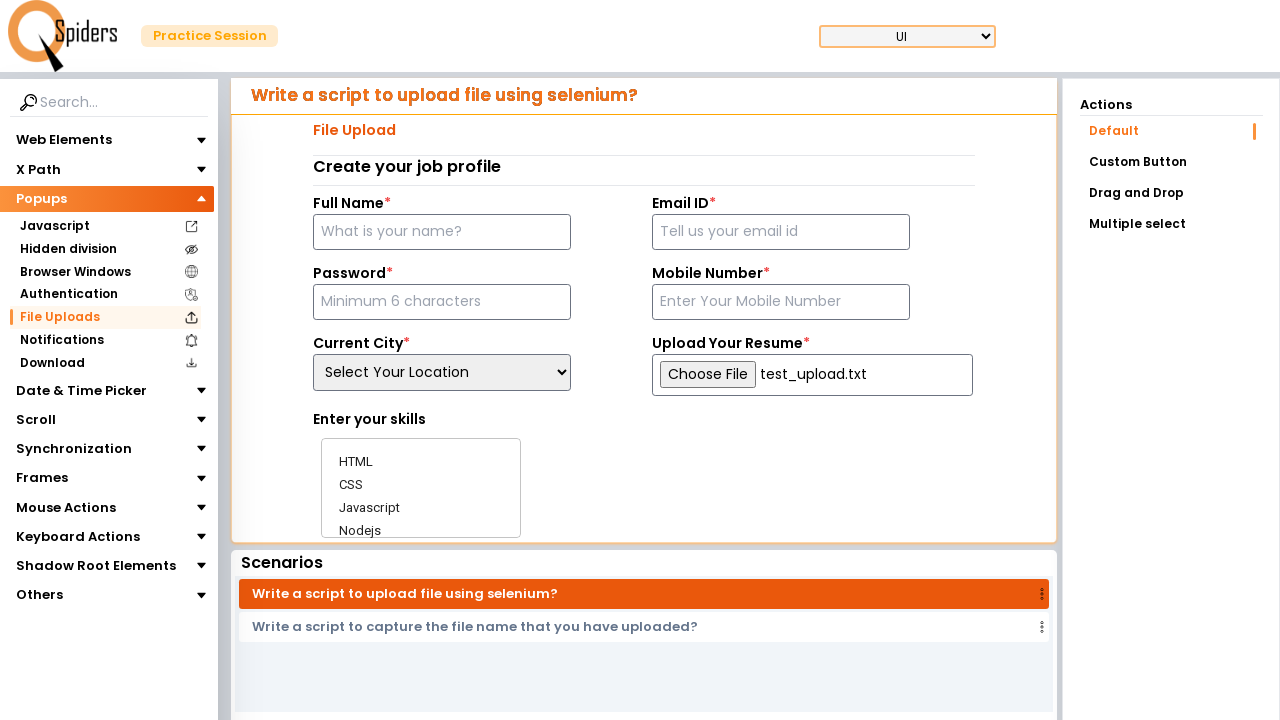